Navigates to IGP (Indian Gifts Portal) homepage and verifies the page loads successfully

Starting URL: https://www.igp.com/

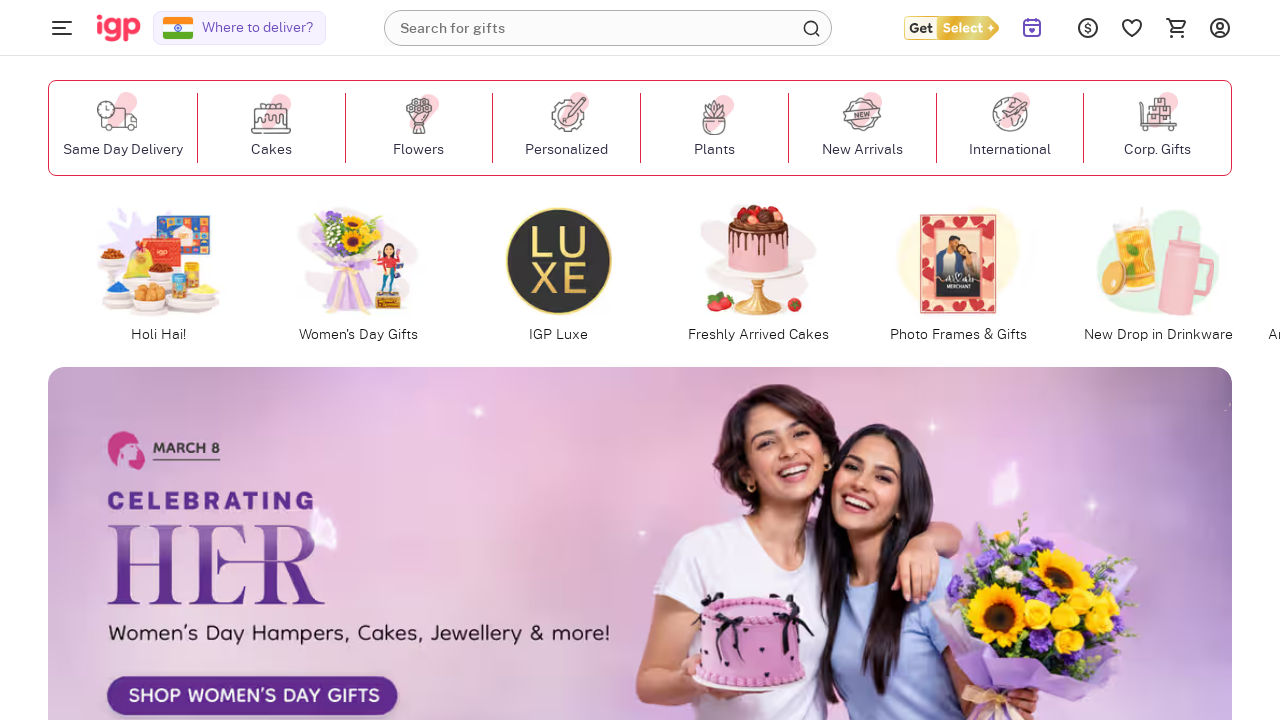

Waited for page to reach domcontentloaded state
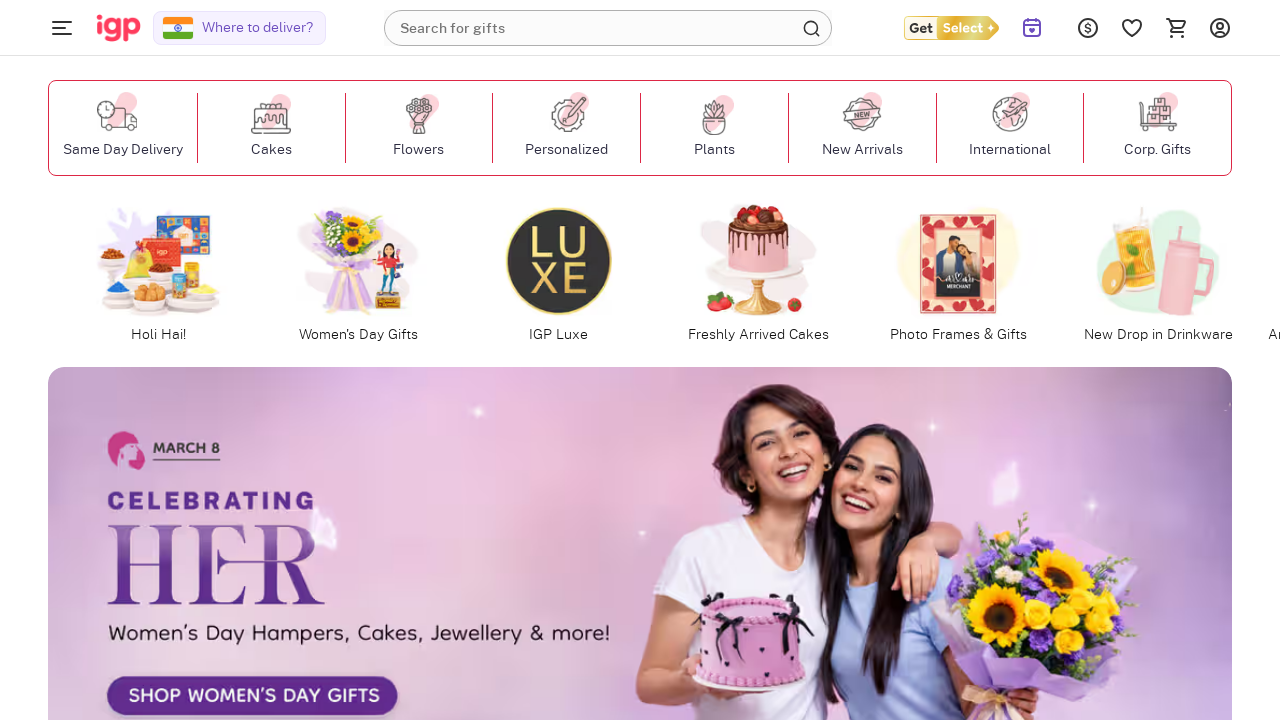

IGP homepage body element loaded successfully
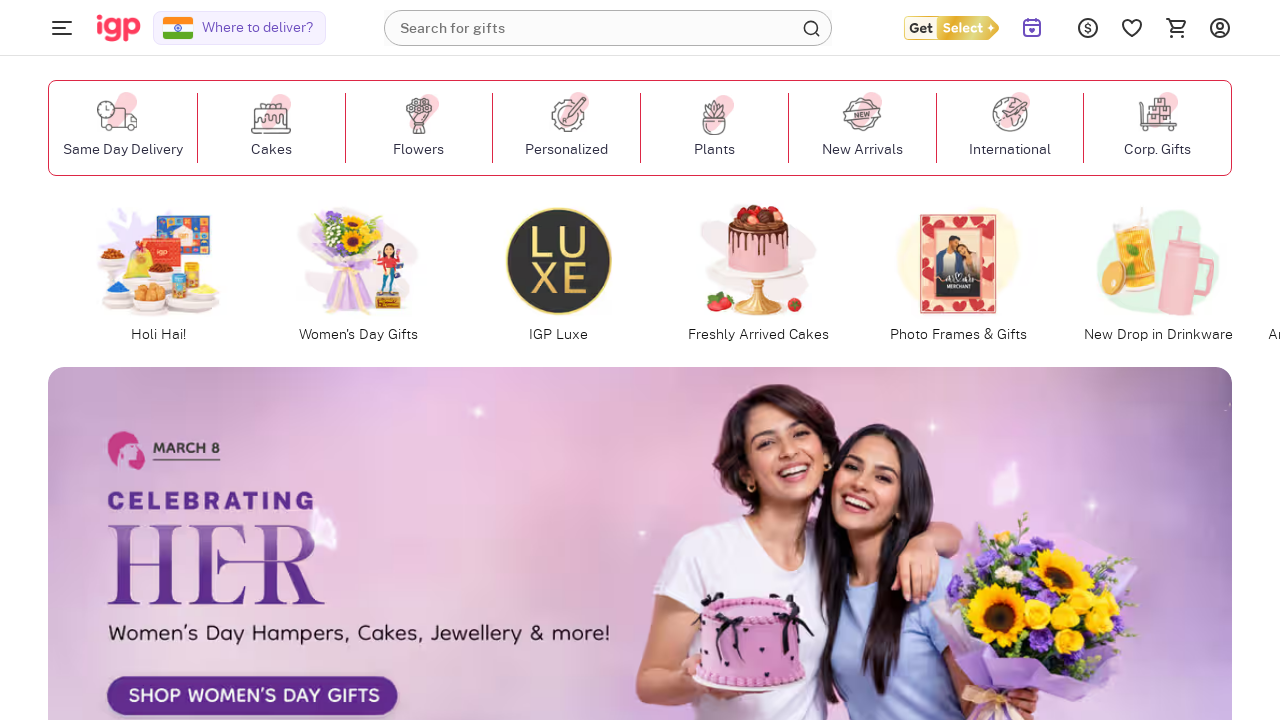

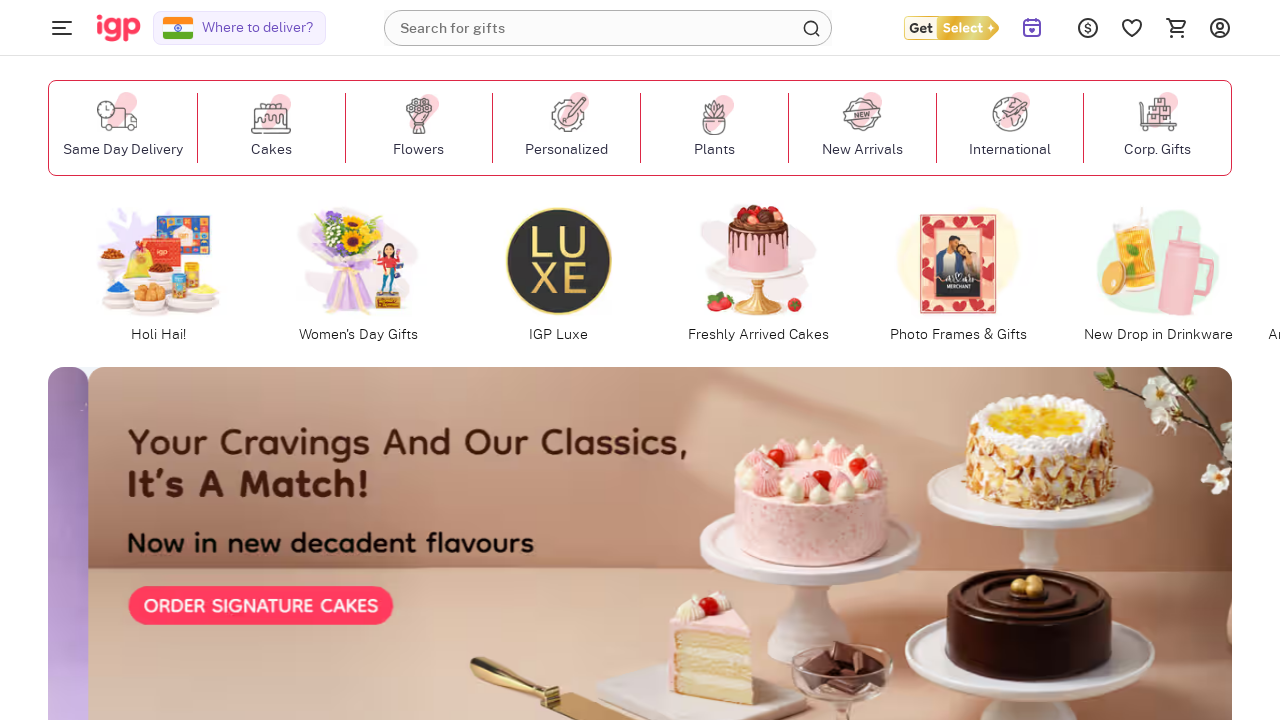